Tests successful login with valid credentials and verifies redirection to secure page with welcome message

Starting URL: https://practice.expandtesting.com/login

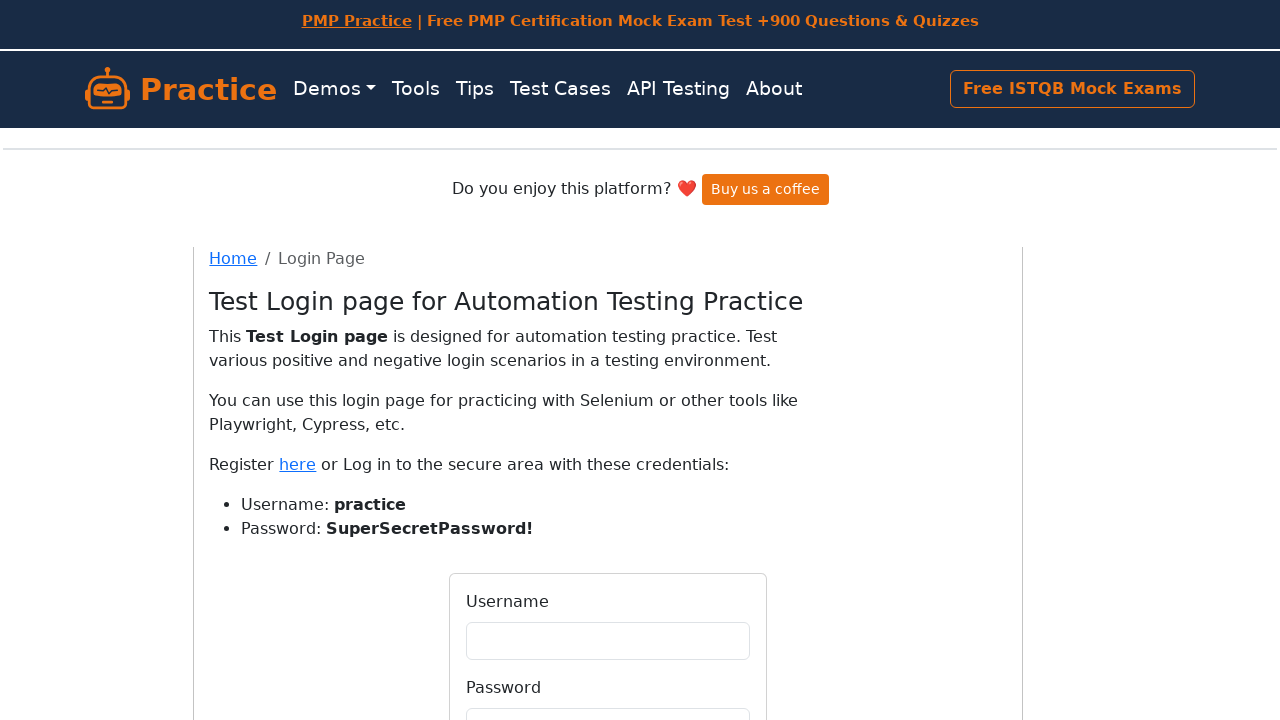

Filled username field with 'practice' on #username
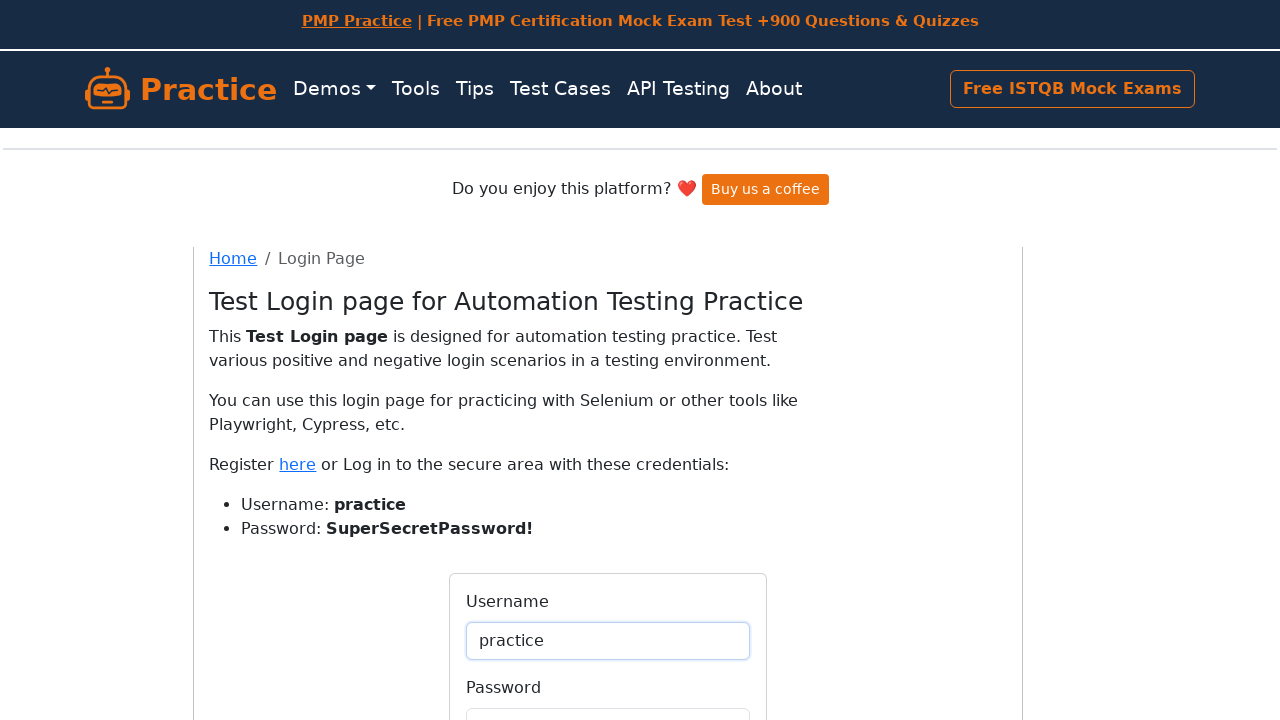

Filled password field with 'SuperSecretPassword!' on #password
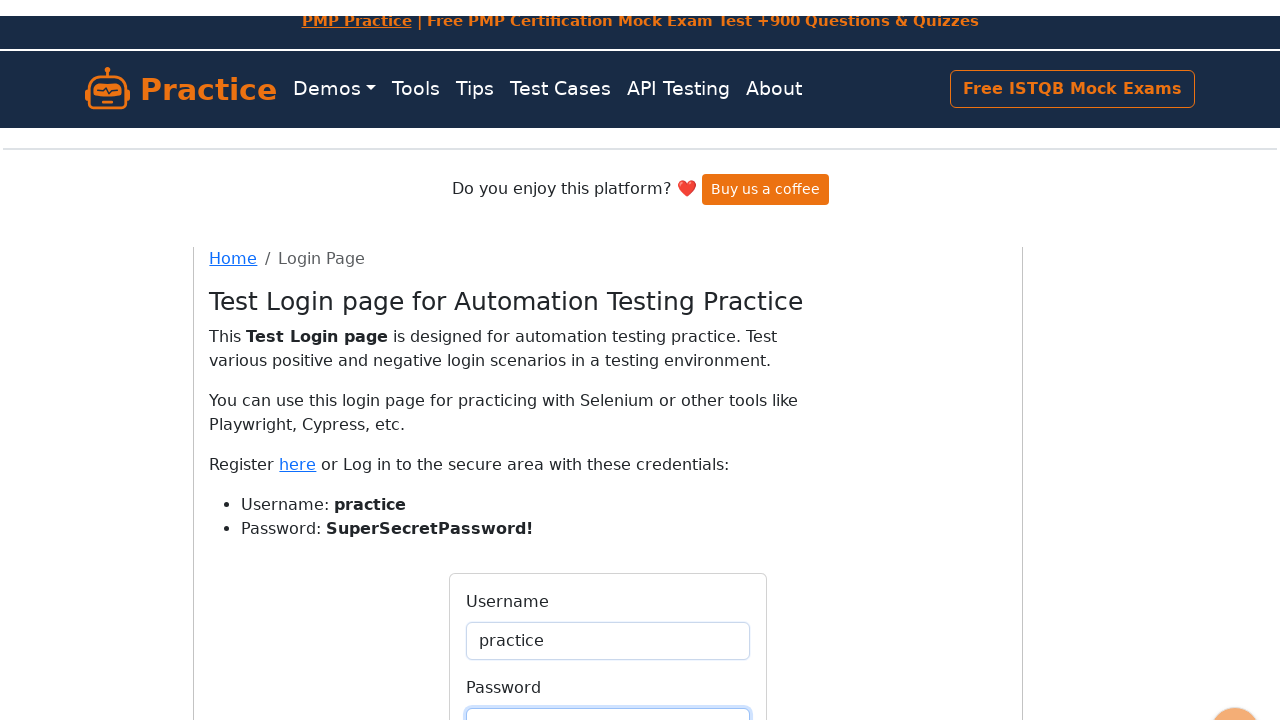

Clicked login button at (608, 400) on button#login, #login button
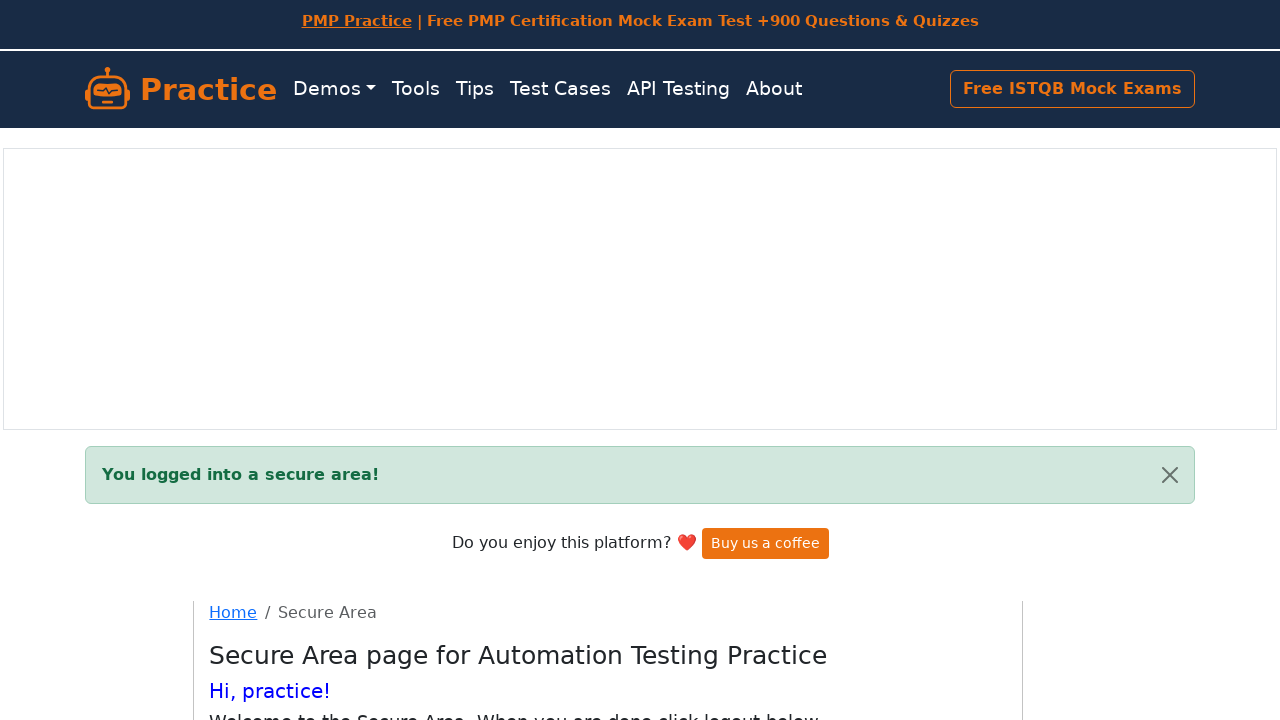

Verified redirection to secure page (URL contains '/secure')
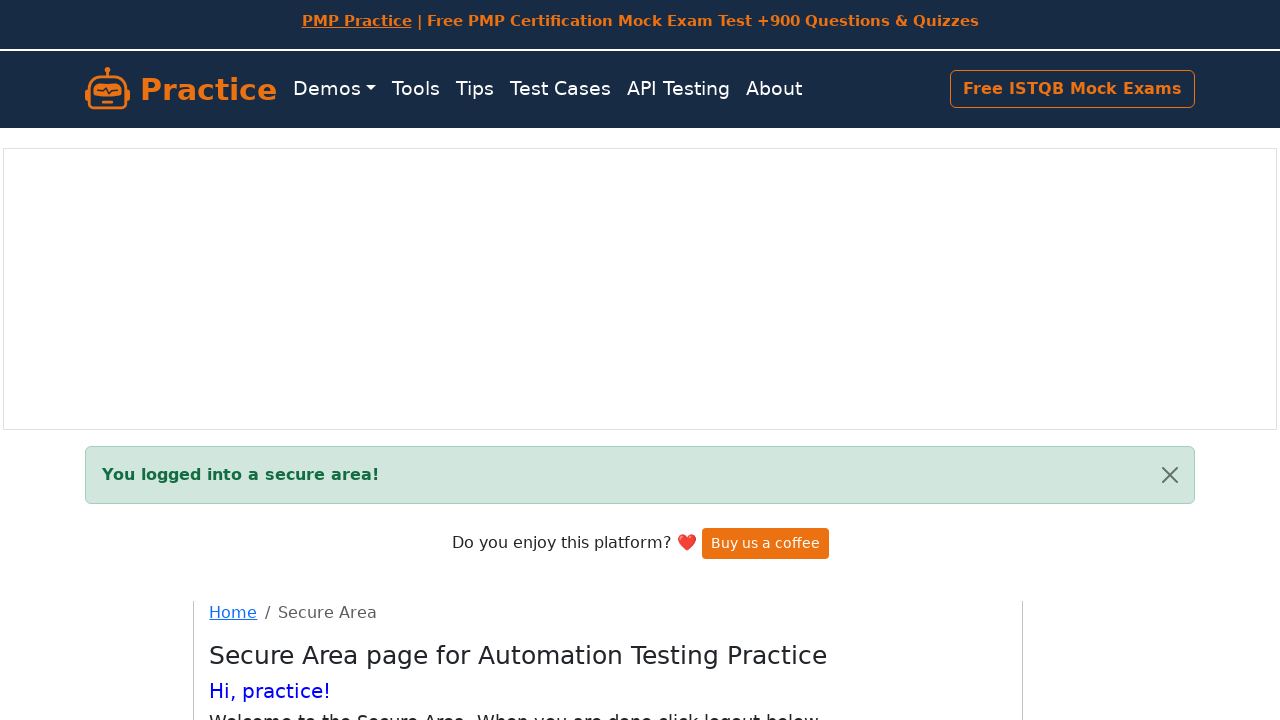

Verified welcome message is displayed in flash element
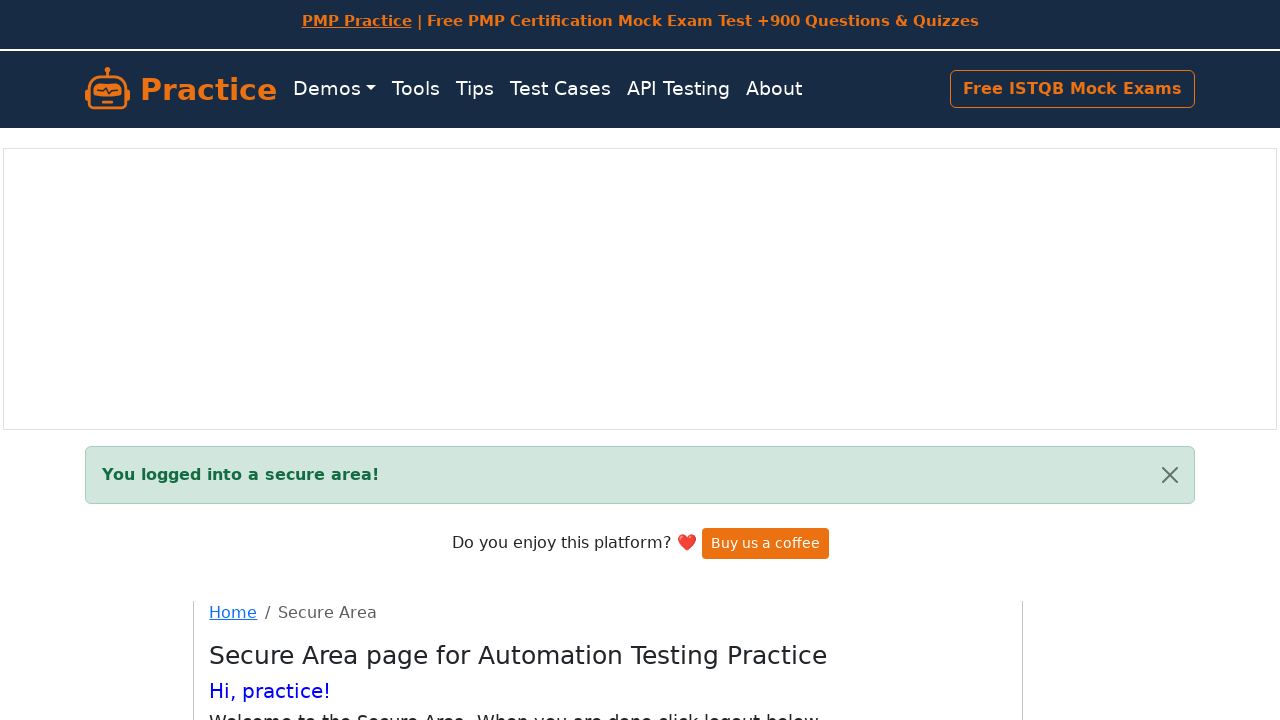

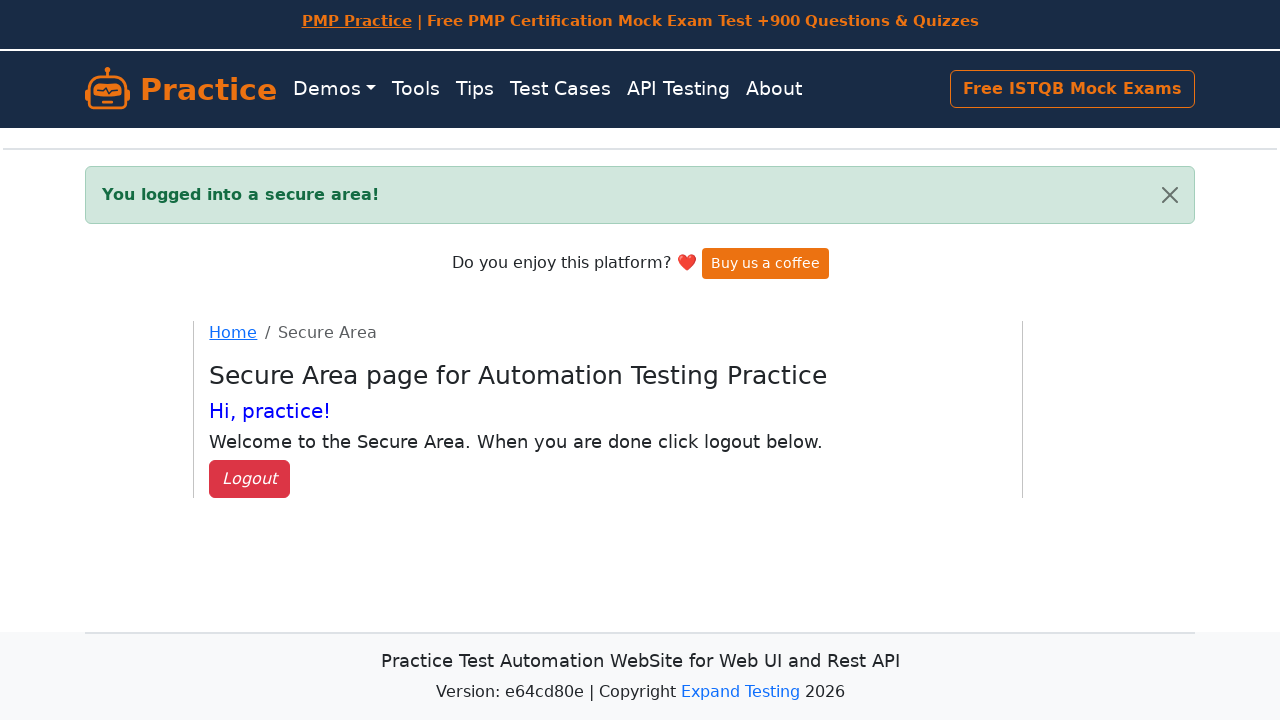